Tests keyboard input functionality by typing text on a page that displays keyboard events and verifying the output

Starting URL: https://training-support.net/webelements/keyboard-events

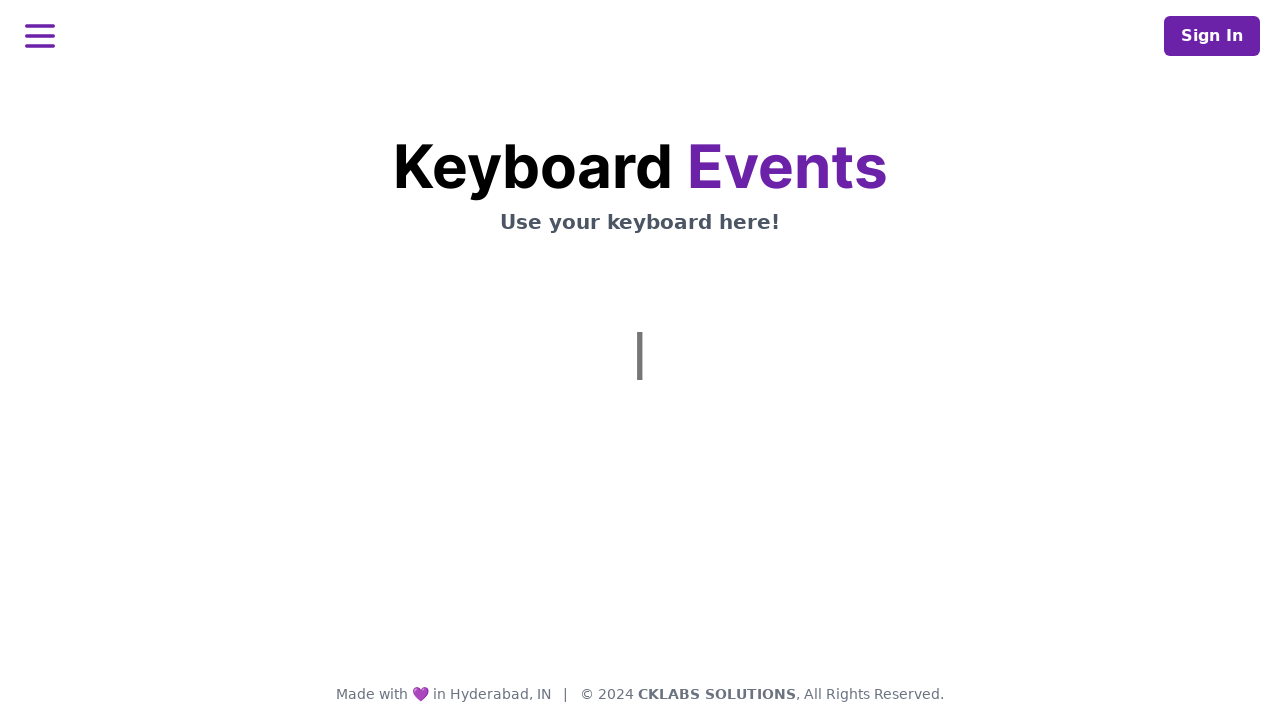

Typed 'Hello from Playwright automation!' using keyboard input
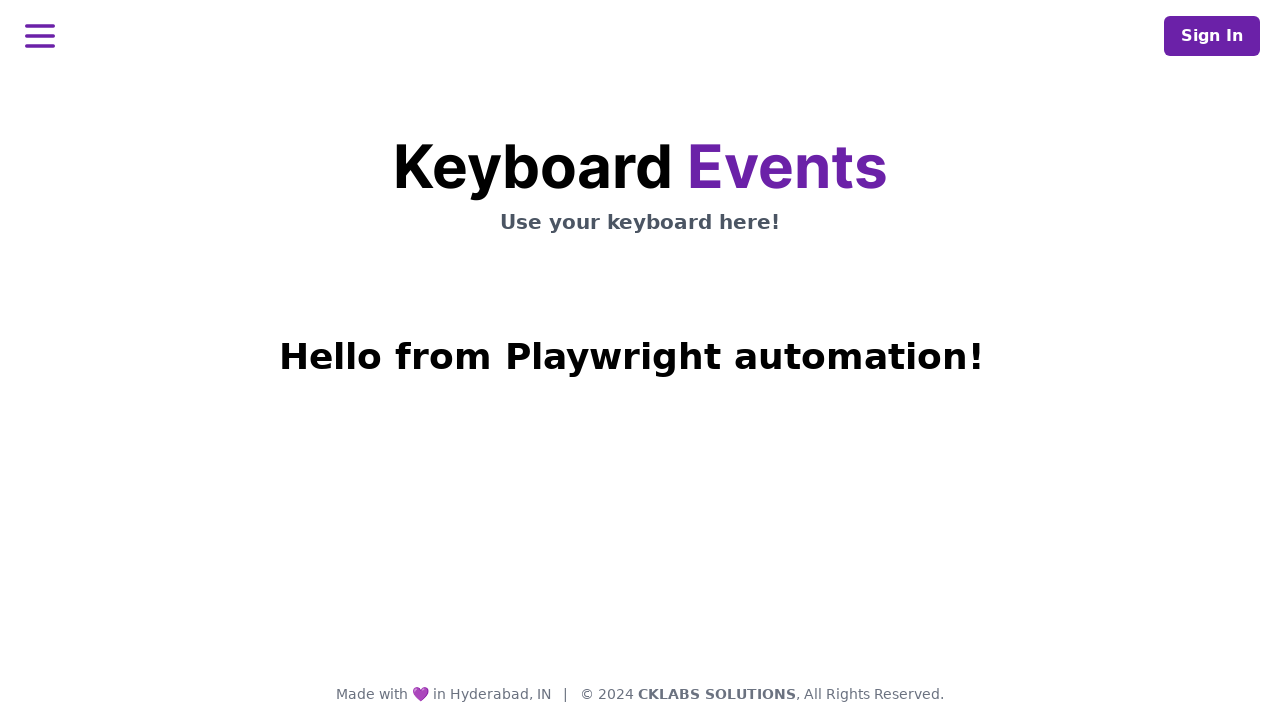

Waited for typed text to appear in heading element
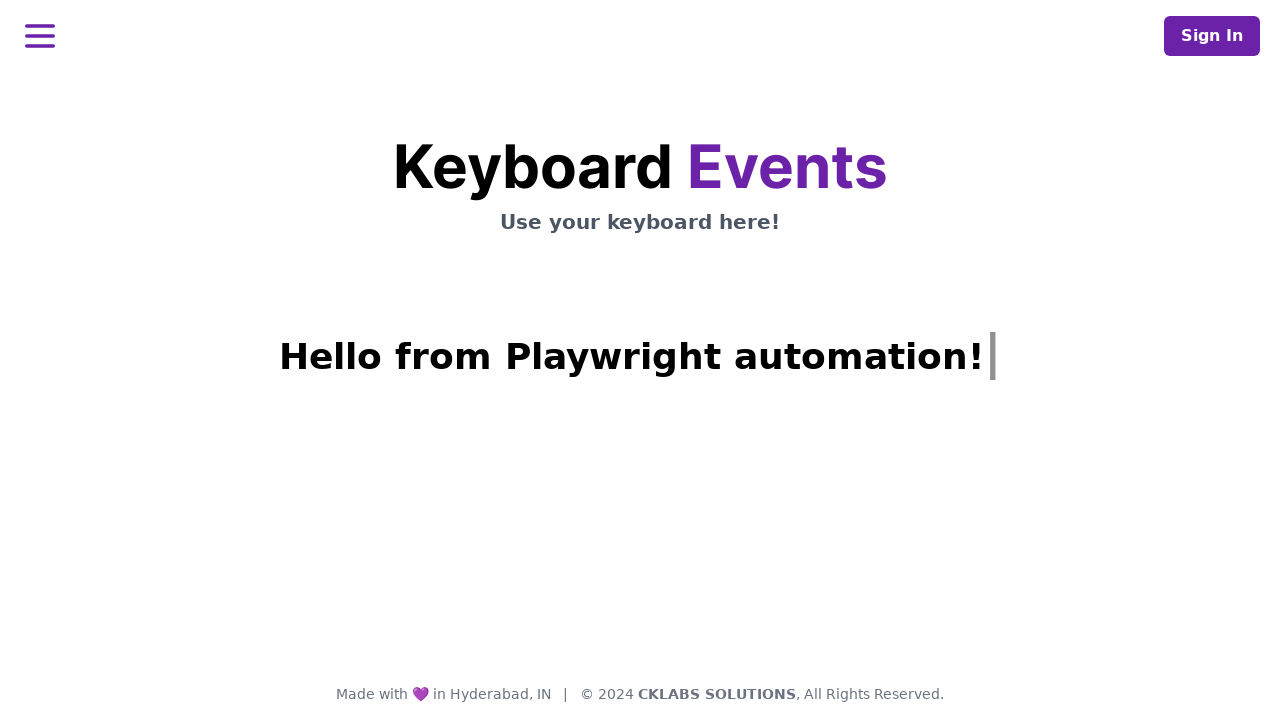

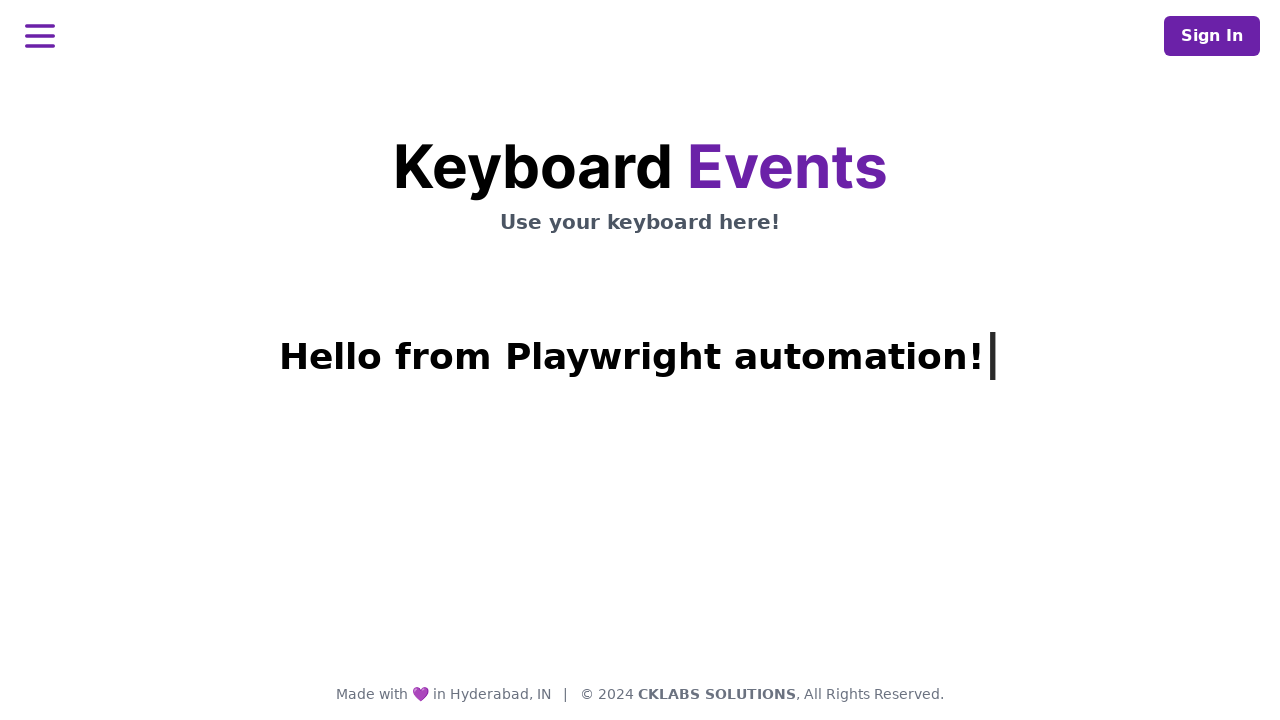